Navigates to Rediff homepage, clicks on the Sign in link, and checks the state of the "Keep me signed in" checkbox

Starting URL: https://rediff.com

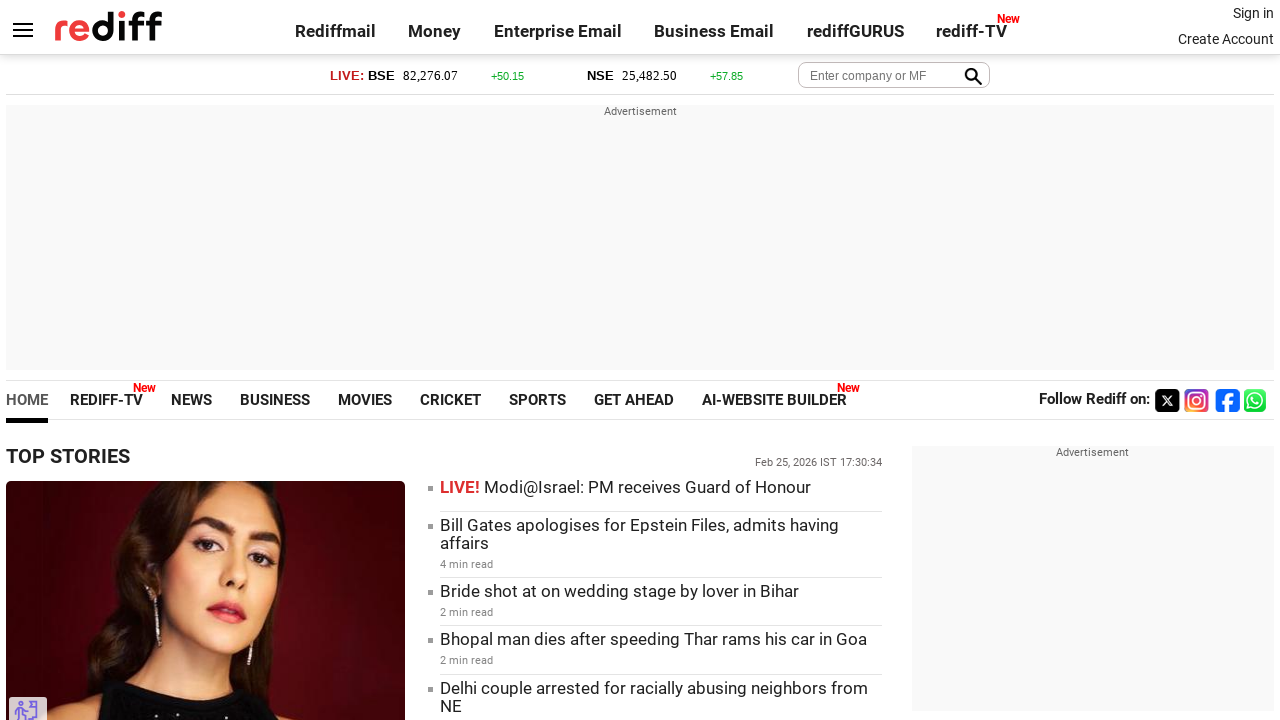

Navigated to Rediff homepage
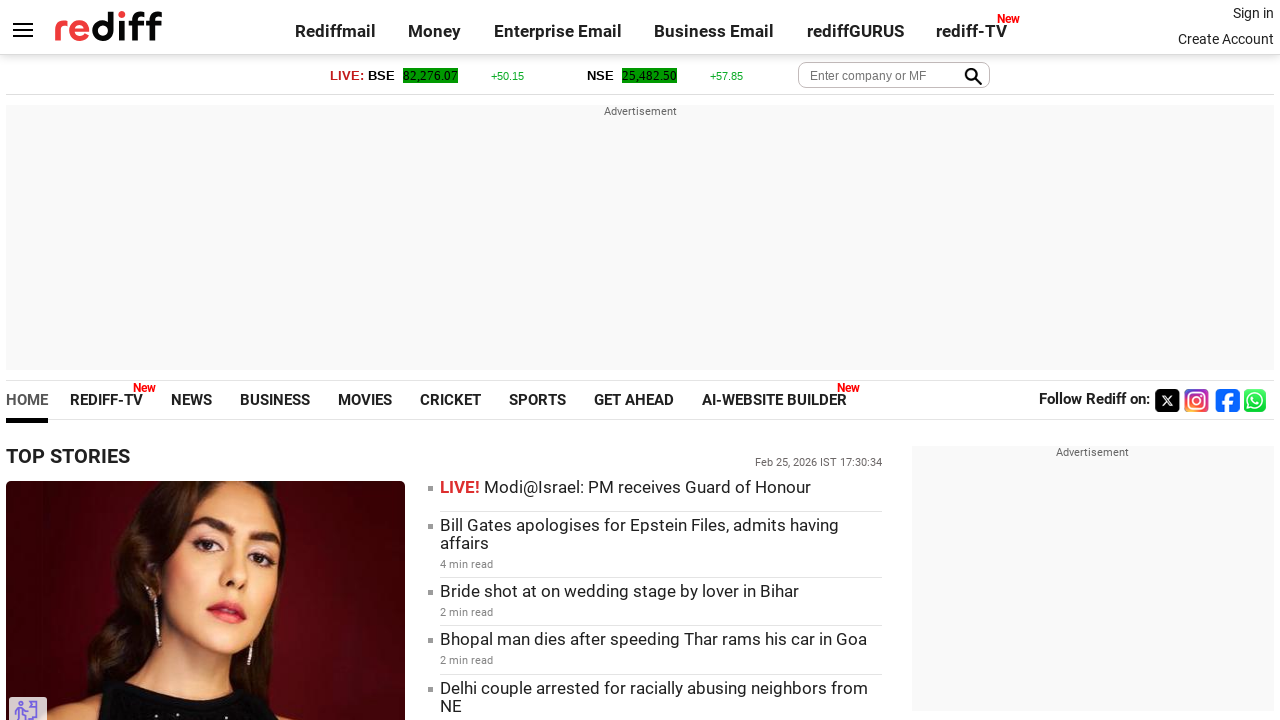

Located Sign in link element
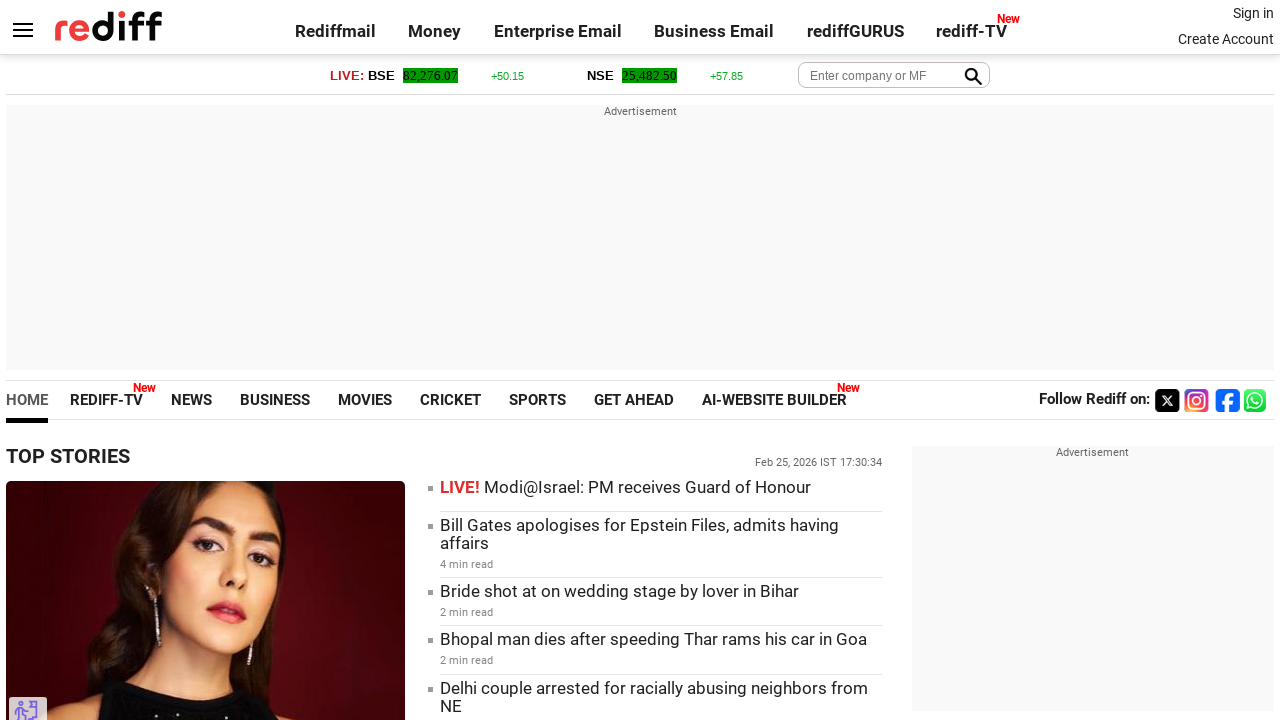

Verified Sign in link is visible and enabled
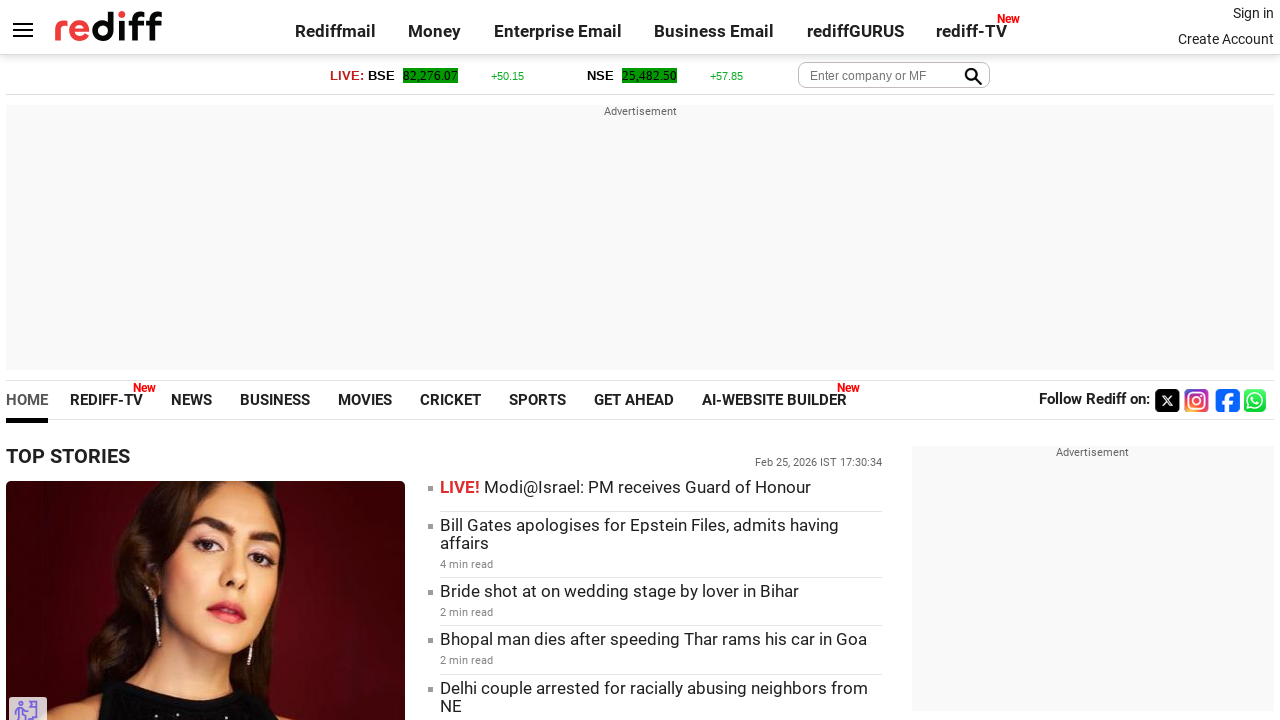

Clicked Sign in link at (1253, 13) on .signin
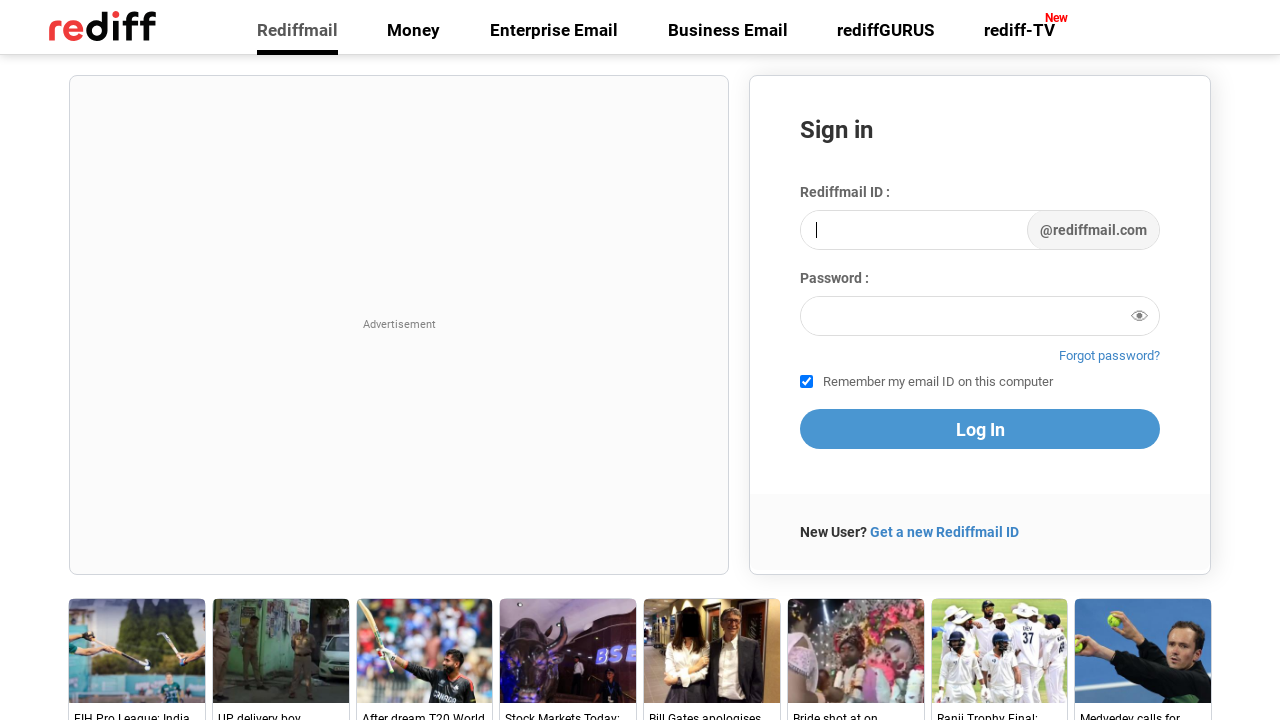

Located 'Keep me signed in' checkbox element
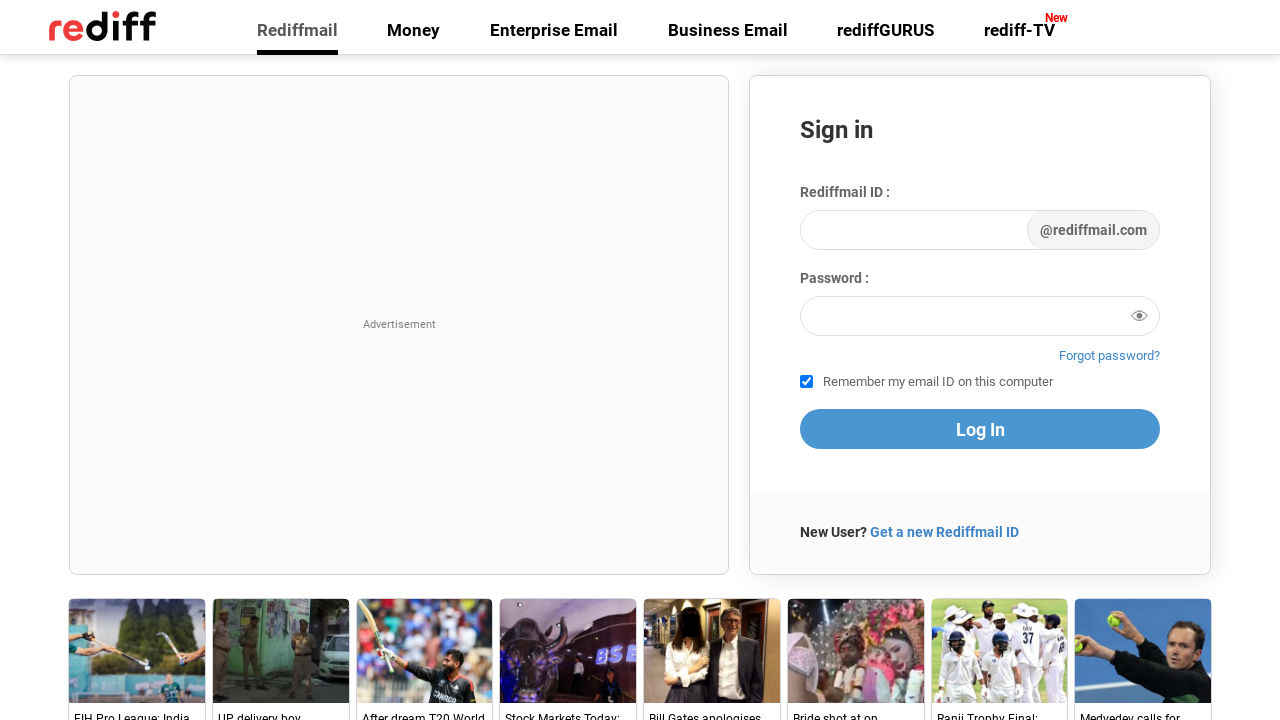

Checked 'Keep me signed in' checkbox state: True
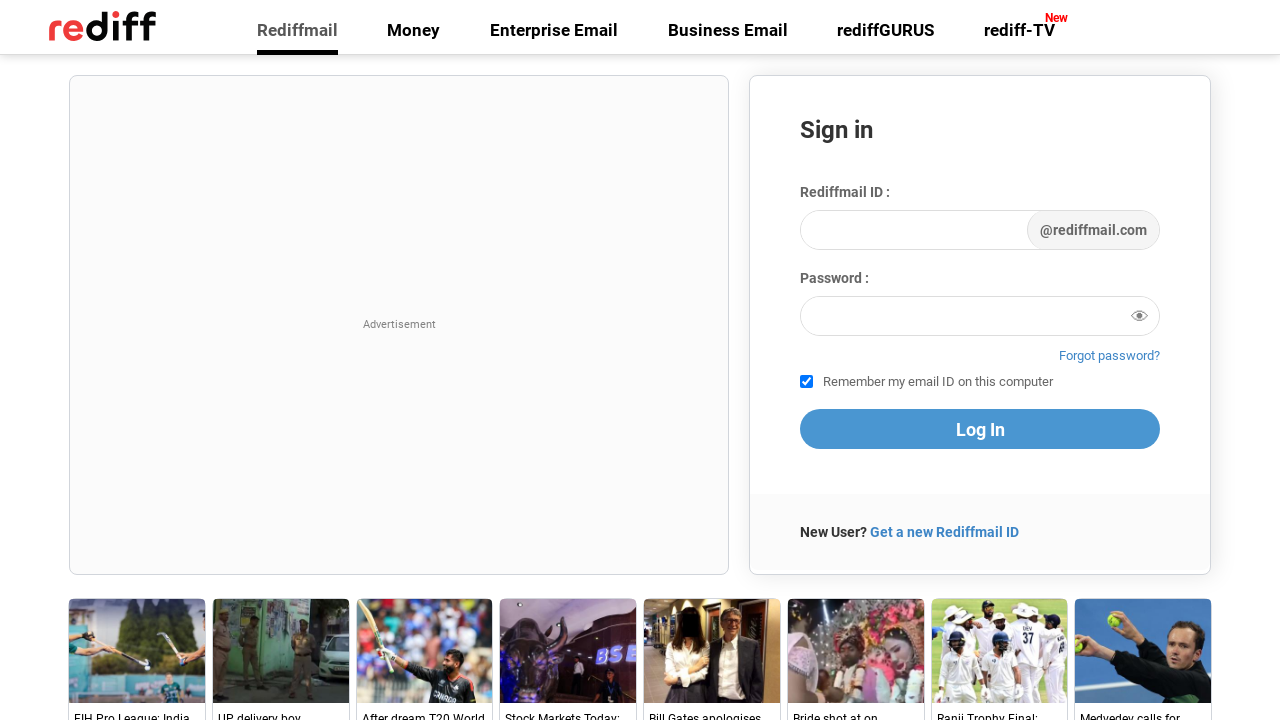

Printed checkbox state: True
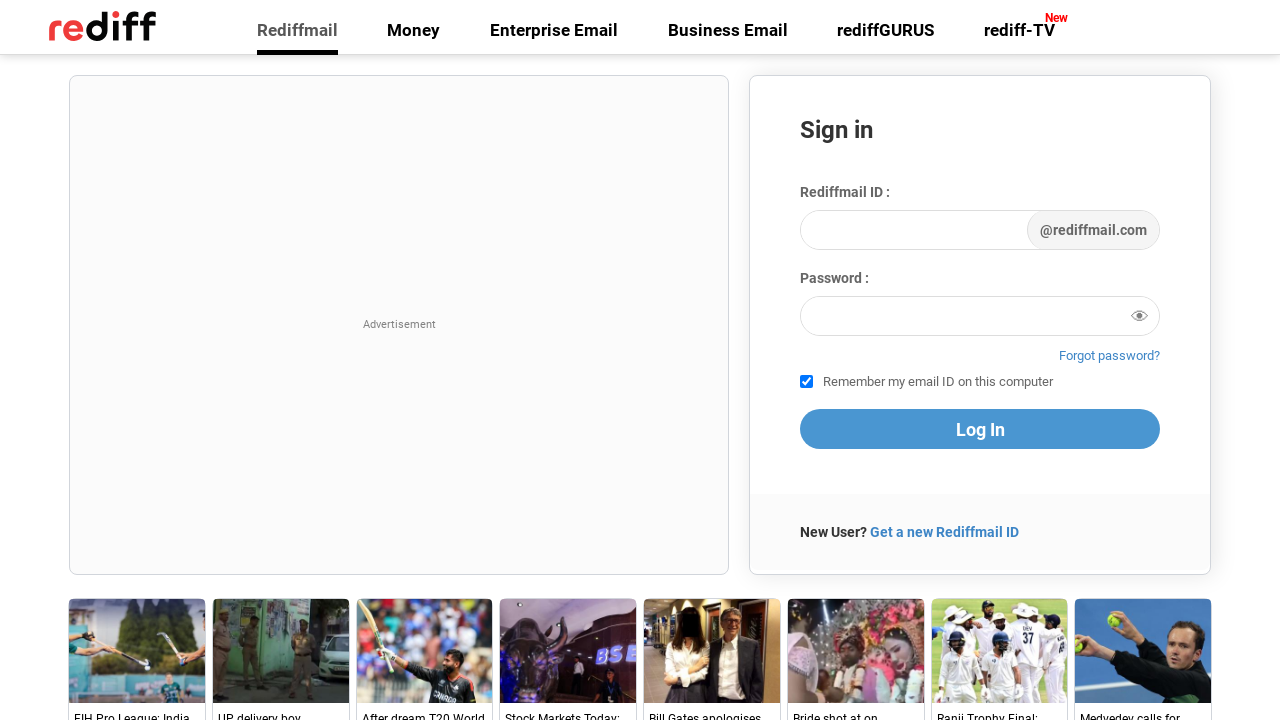

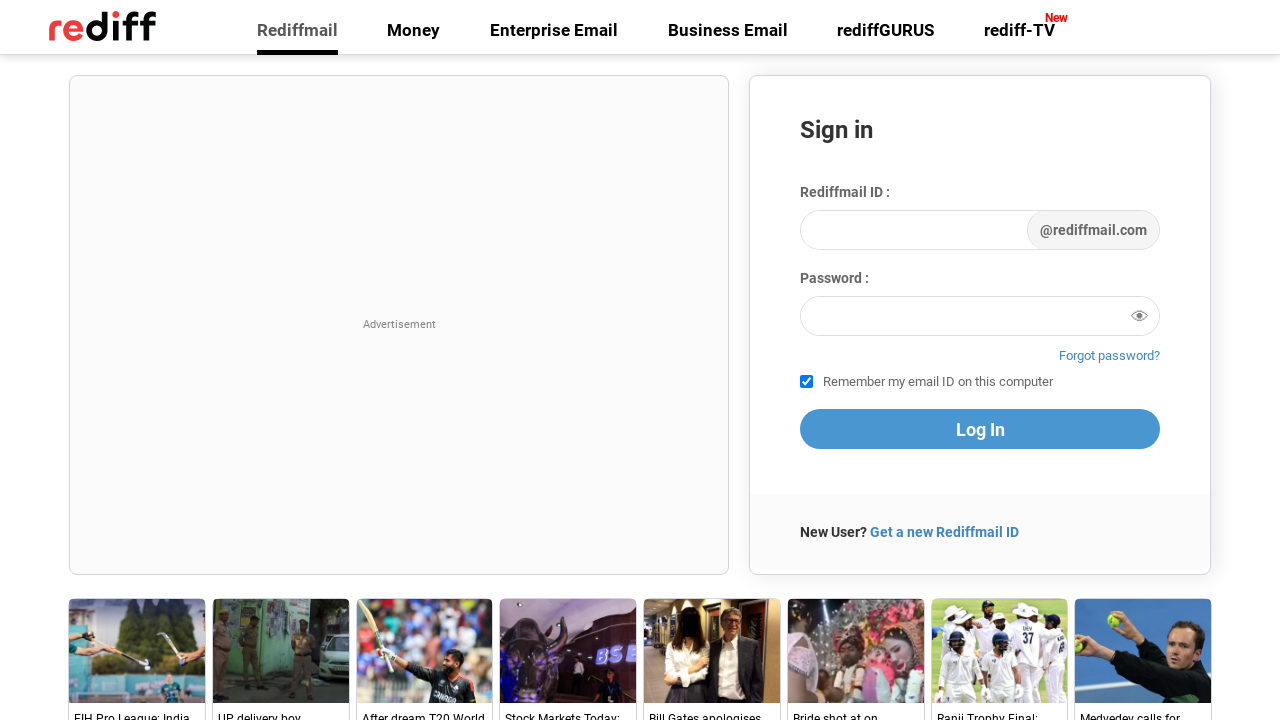